Tests registration form validation with various invalid phone number formats including too short, too long, and invalid starting digits

Starting URL: https://alada.vn/tai-khoan/dang-ky.html

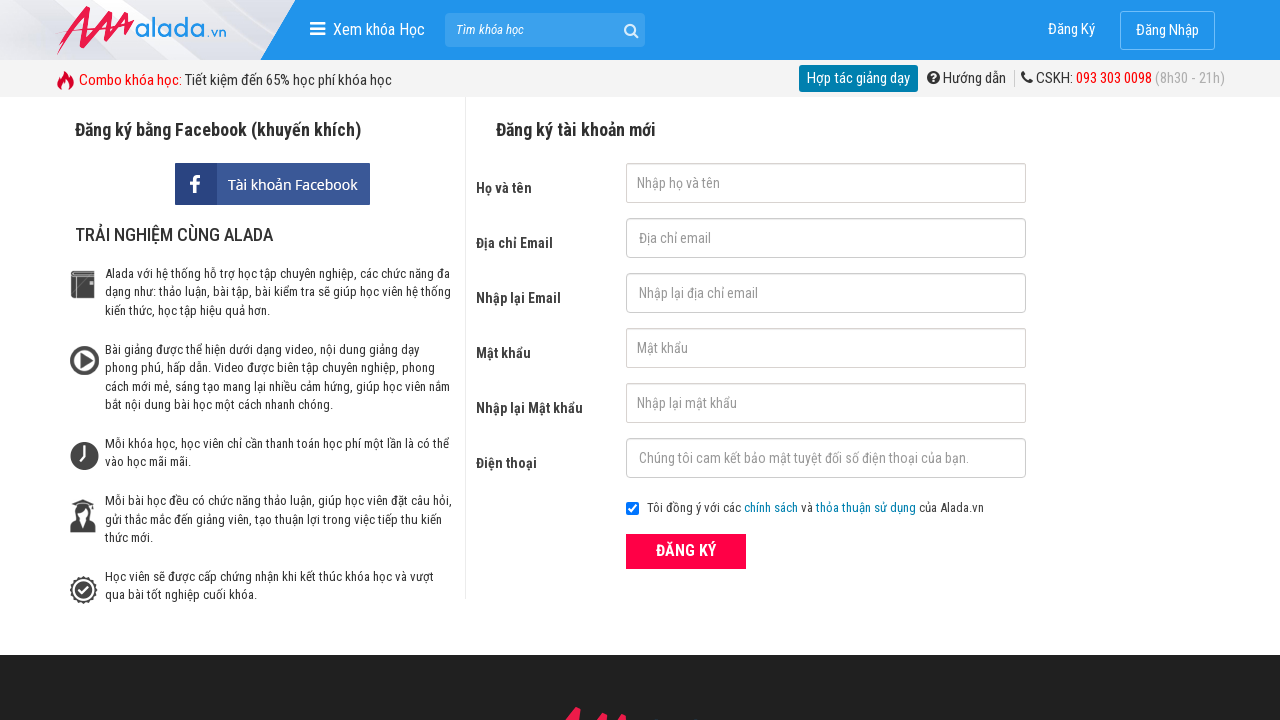

Filled first name field with 'Mon' on #txtFirstname
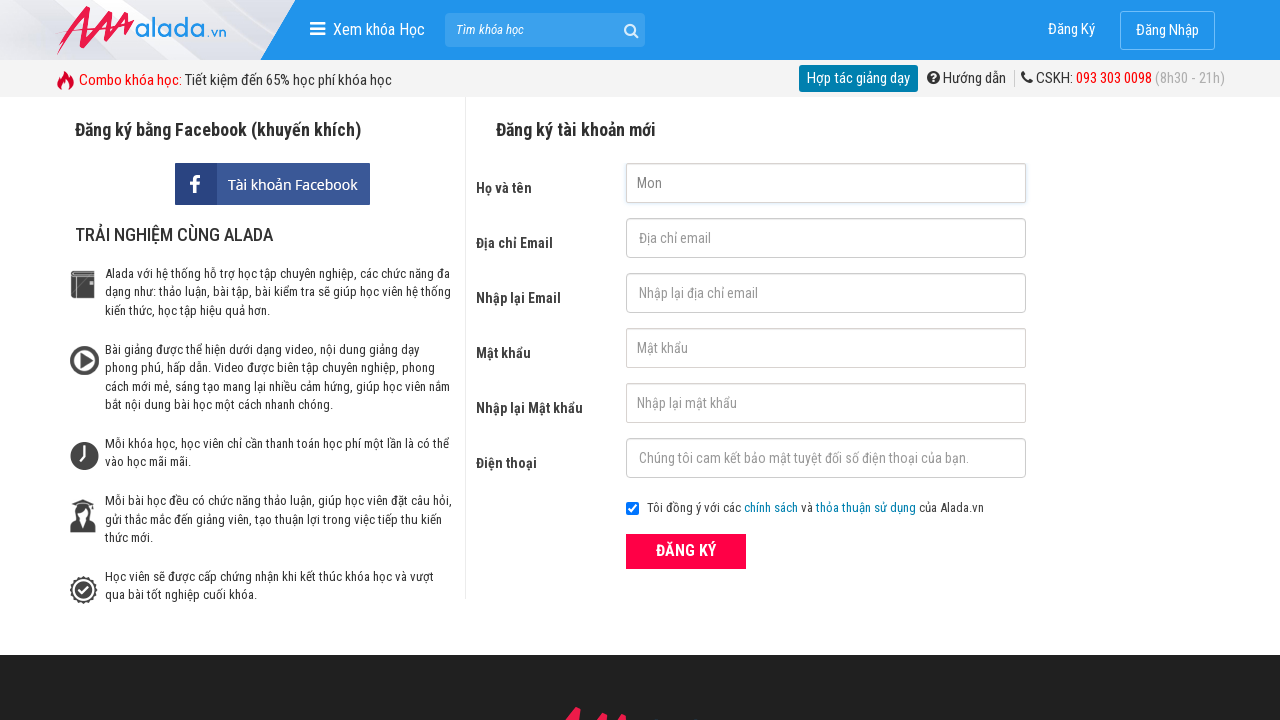

Filled email field with '3524652@gmail.com' on #txtEmail
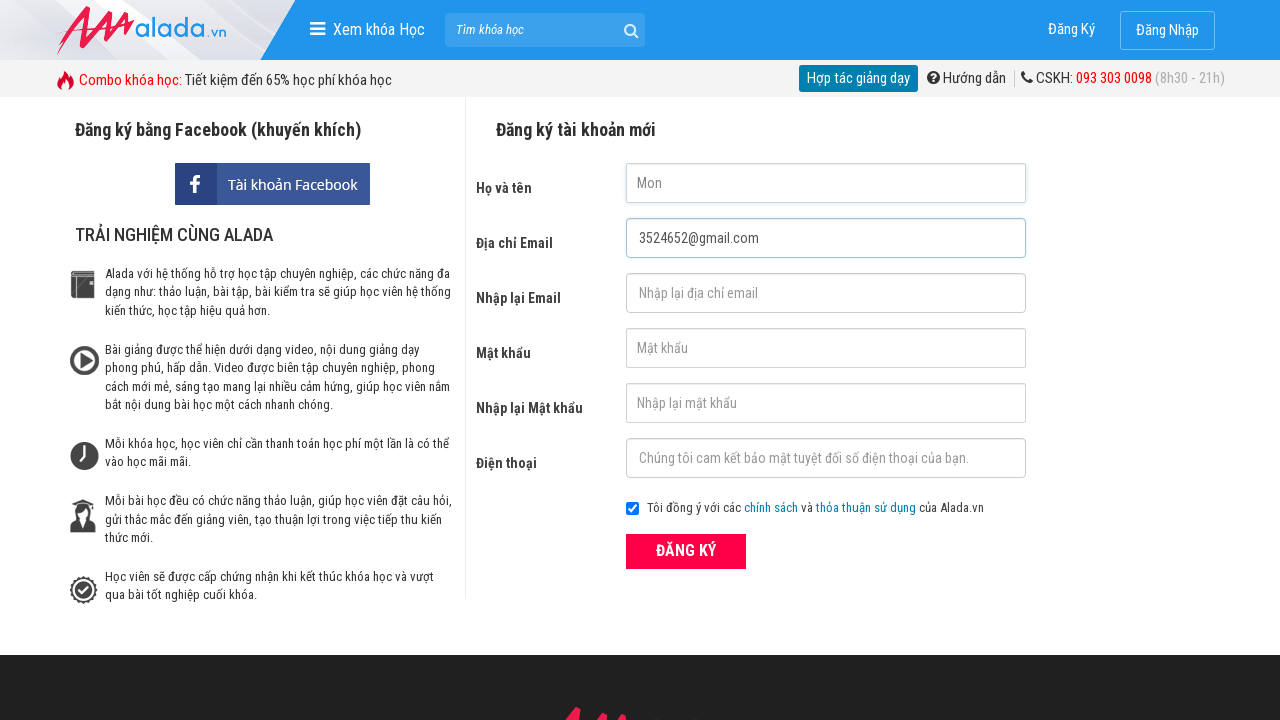

Filled confirm email field with '3524652@gmail.com' on #txtCEmail
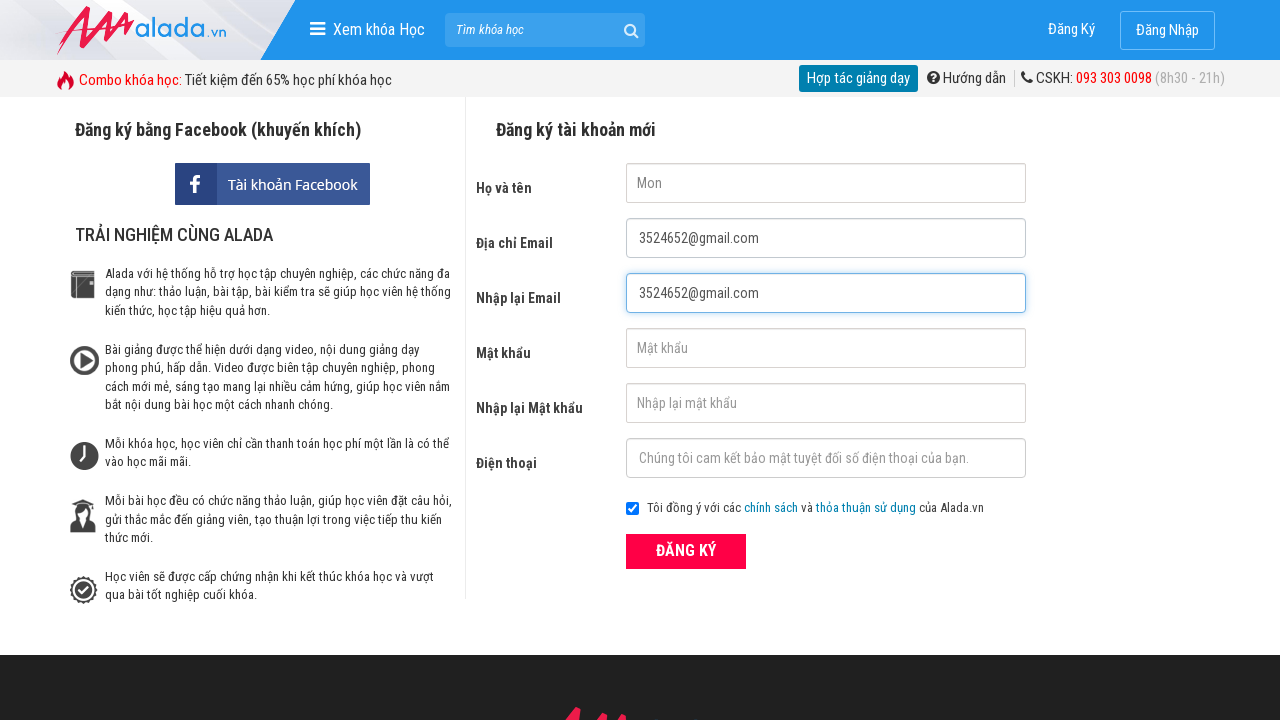

Filled password field with '123456' on #txtPassword
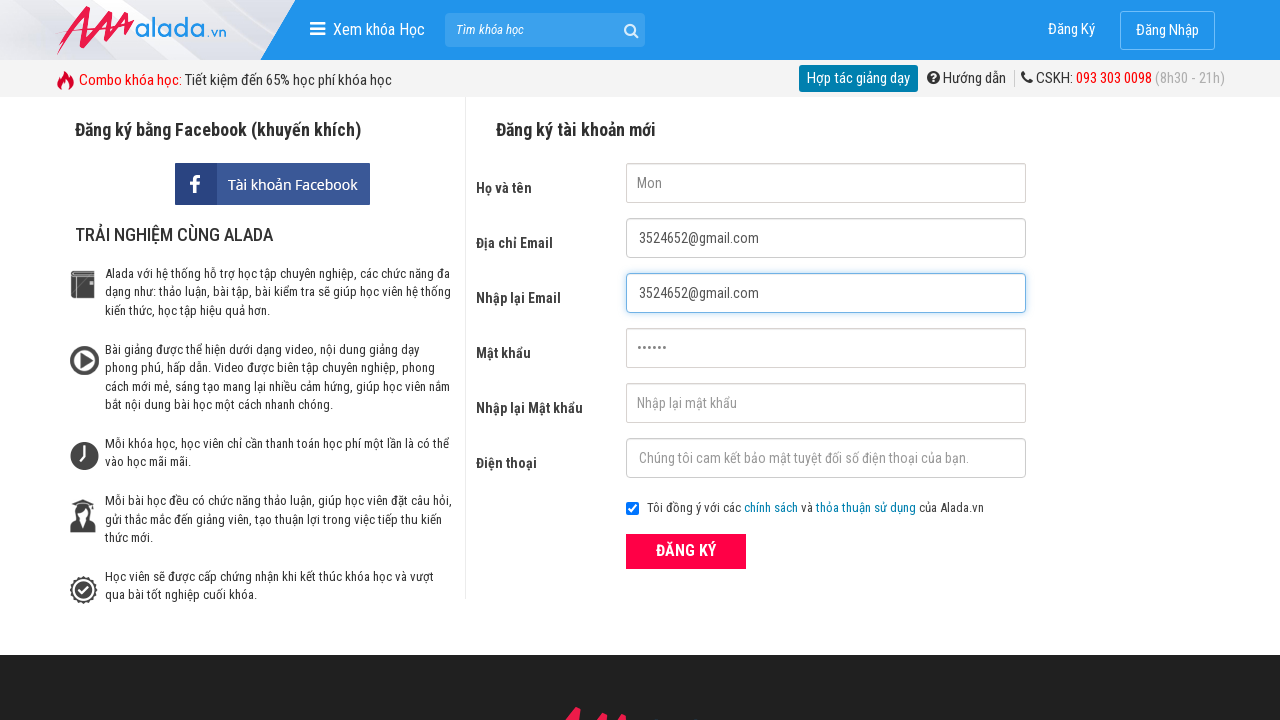

Filled confirm password field with '123456' on #txtCPassword
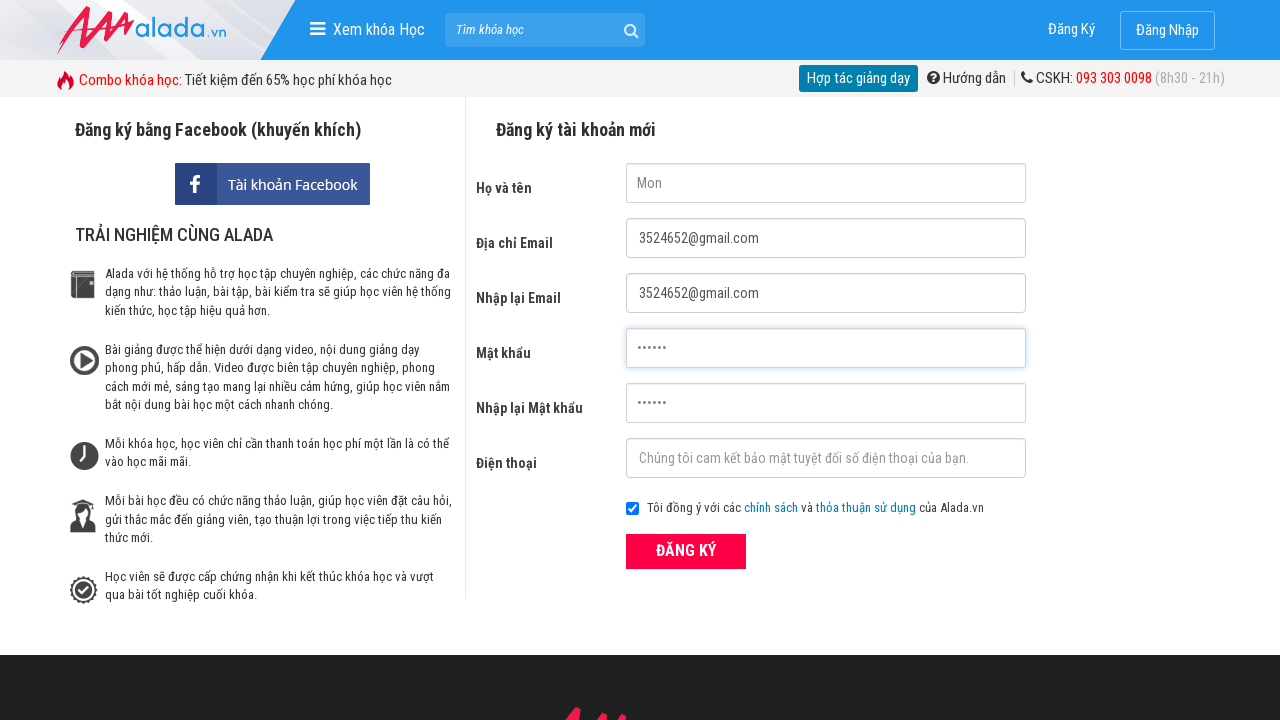

Filled phone field with invalid short phone number '039235' (6 digits) on #txtPhone
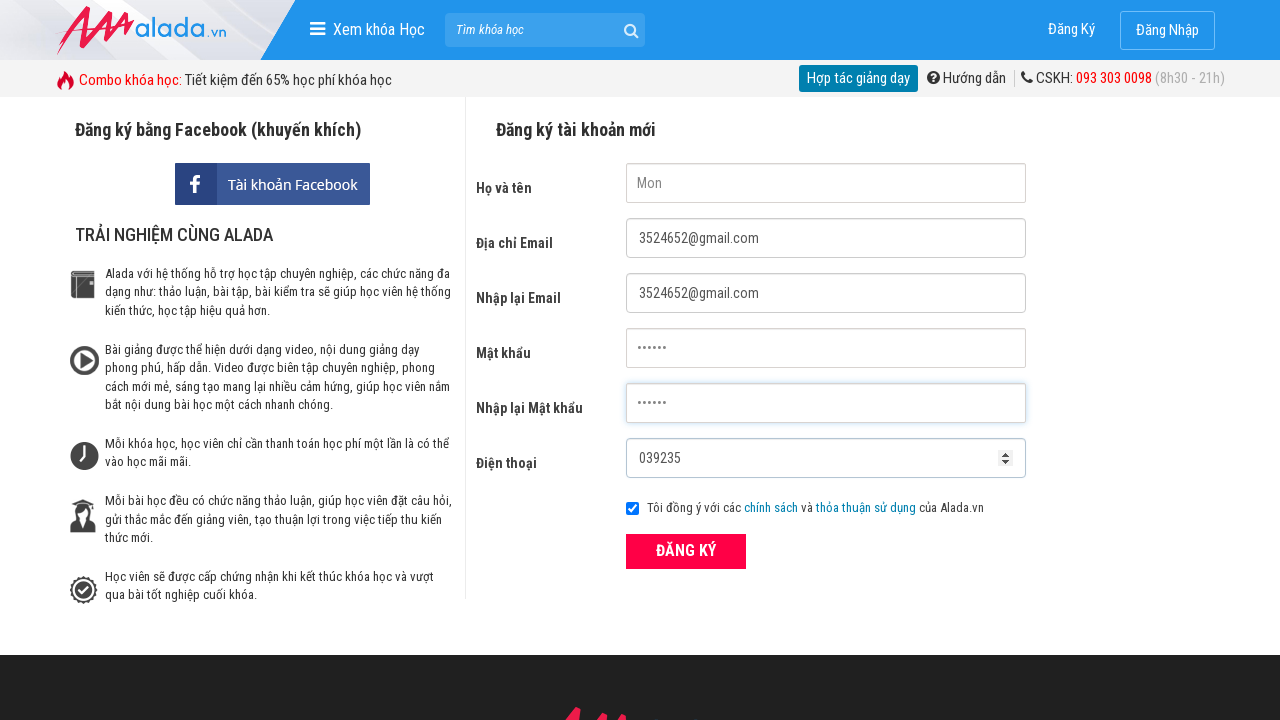

Clicked ĐĂNG KÝ (Register) button to submit form with too-short phone number at (686, 551) on xpath=//form[@id='frmLogin']//button[text()='ĐĂNG KÝ']
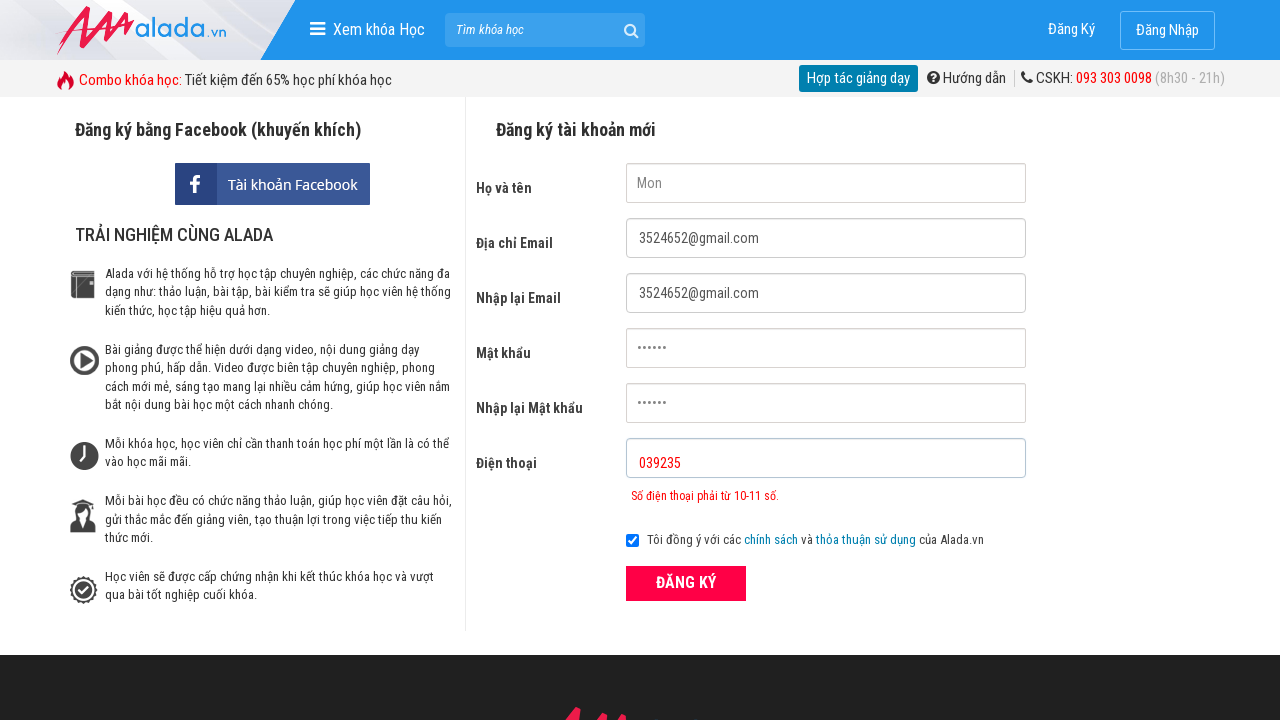

Phone number error message appeared for too-short phone number
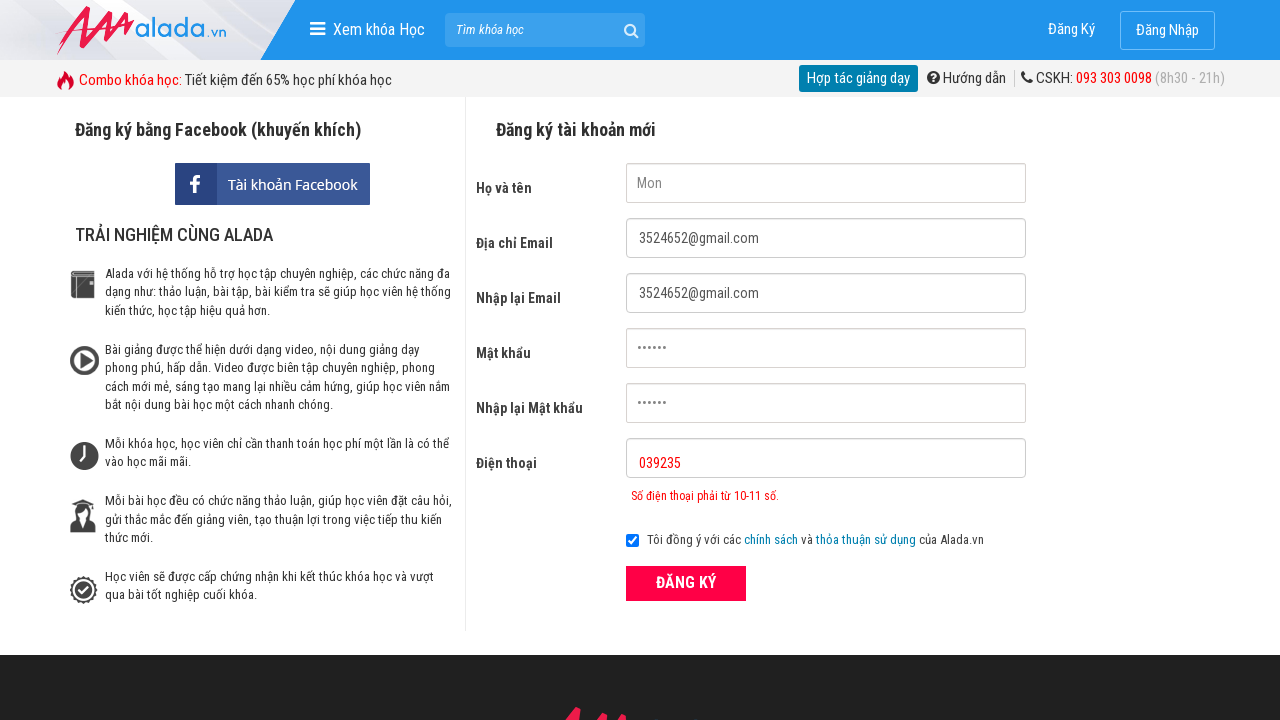

Cleared phone number field on #txtPhone
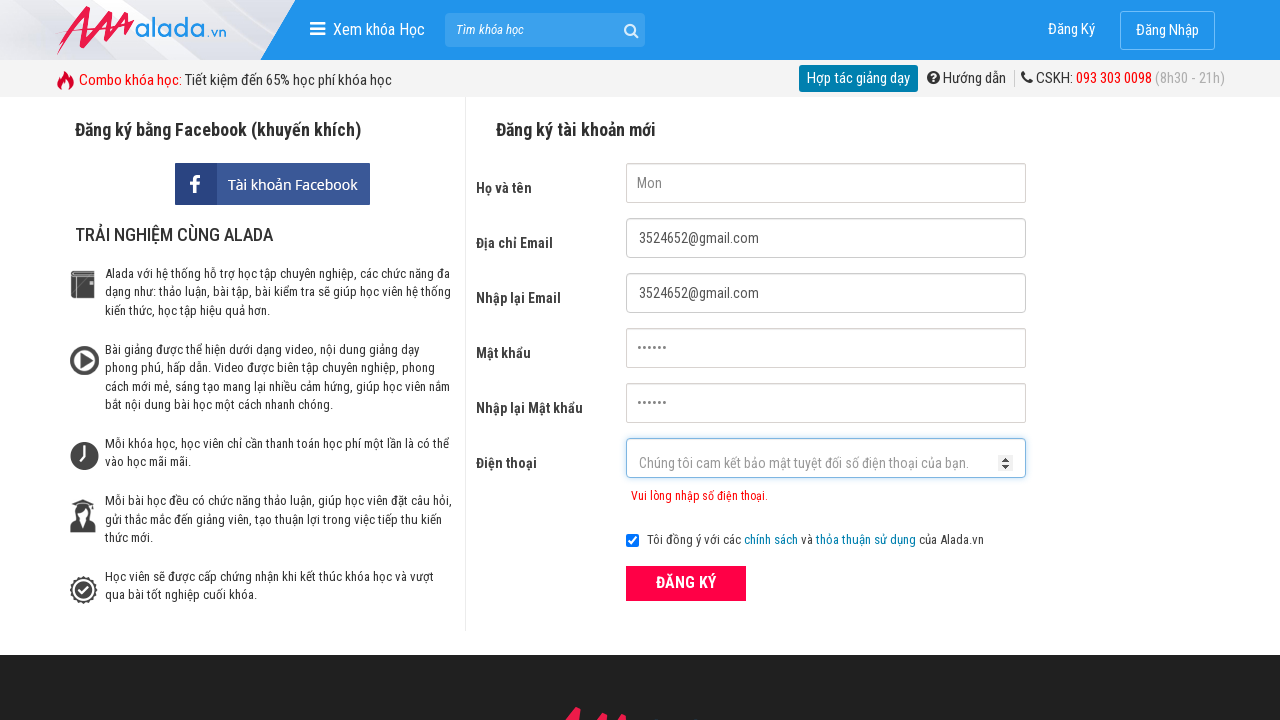

Filled phone field with invalid long phone number '039237135246' (12 digits) on #txtPhone
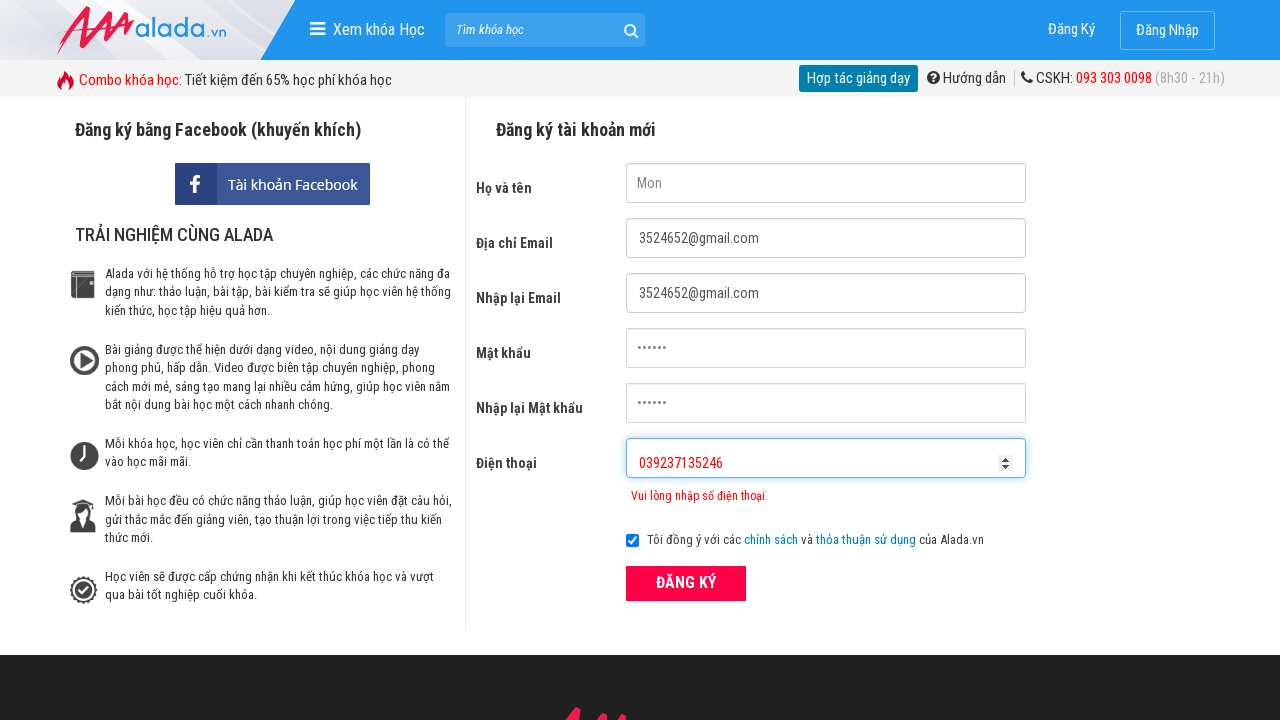

Clicked ĐĂNG KÝ (Register) button to submit form with too-long phone number at (686, 583) on xpath=//form[@id='frmLogin']//button[text()='ĐĂNG KÝ']
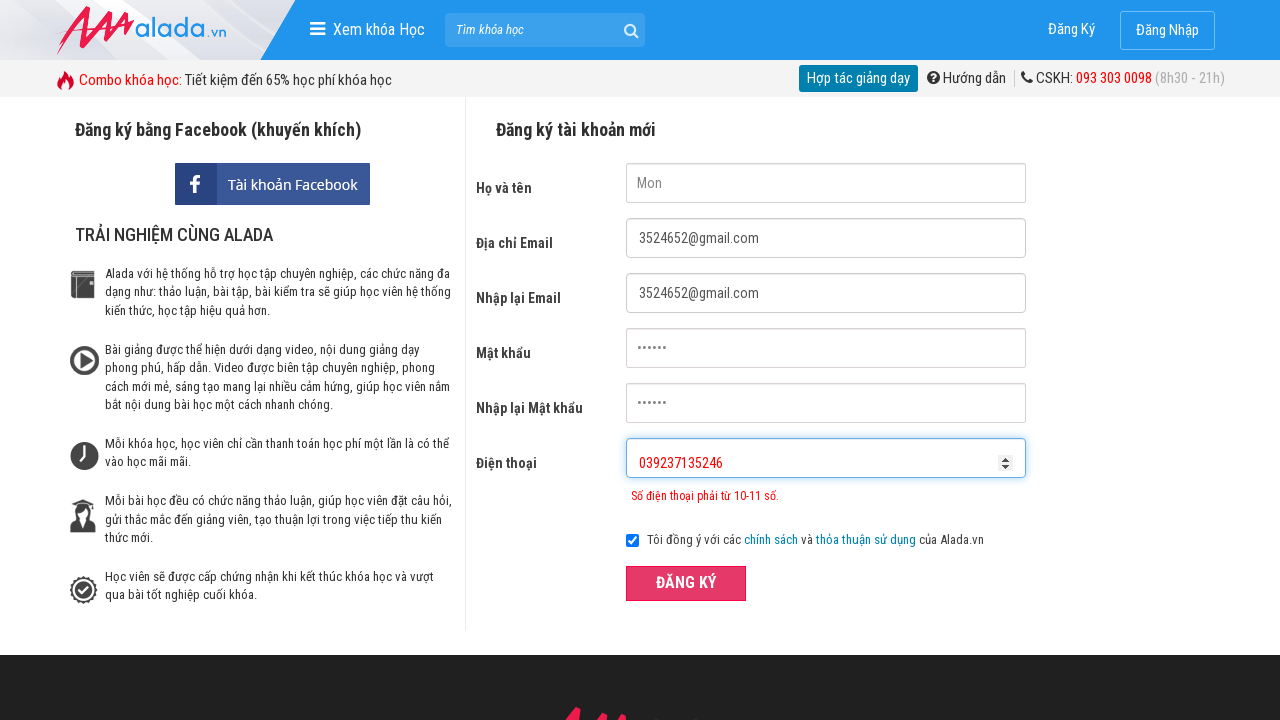

Cleared phone number field on #txtPhone
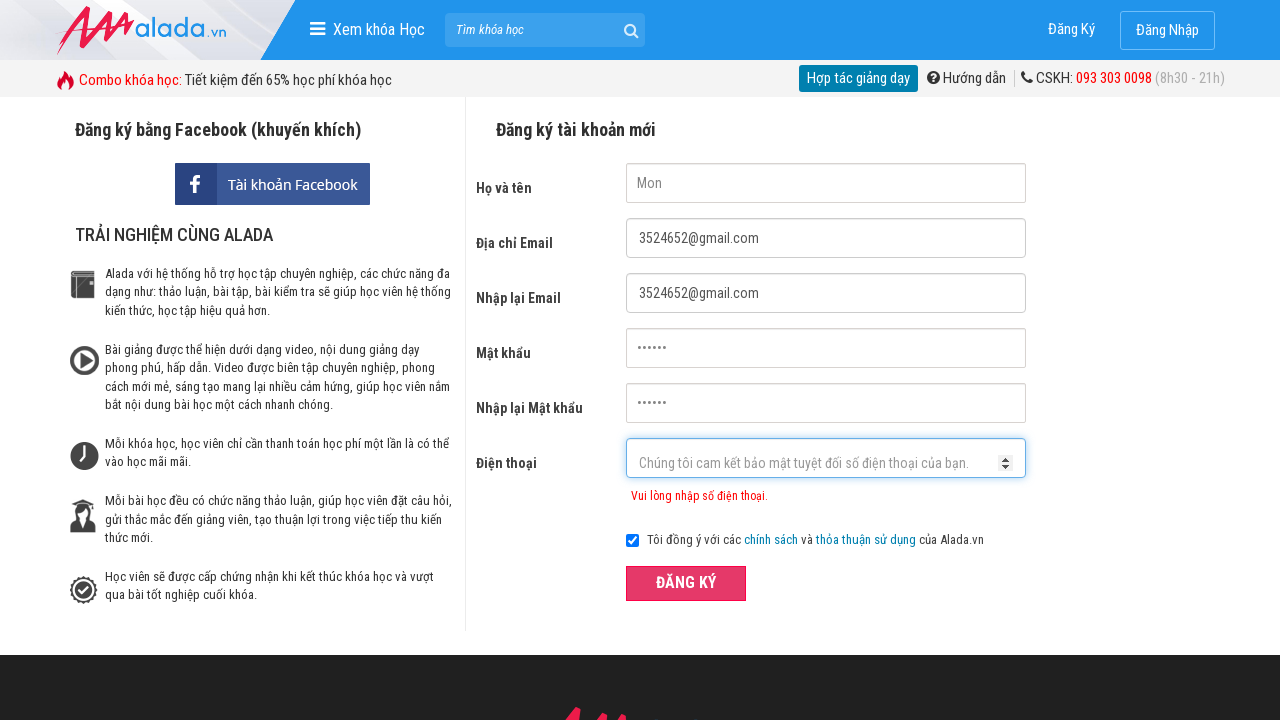

Filled phone field with invalid phone number '9876543210' (does not start with 0) on #txtPhone
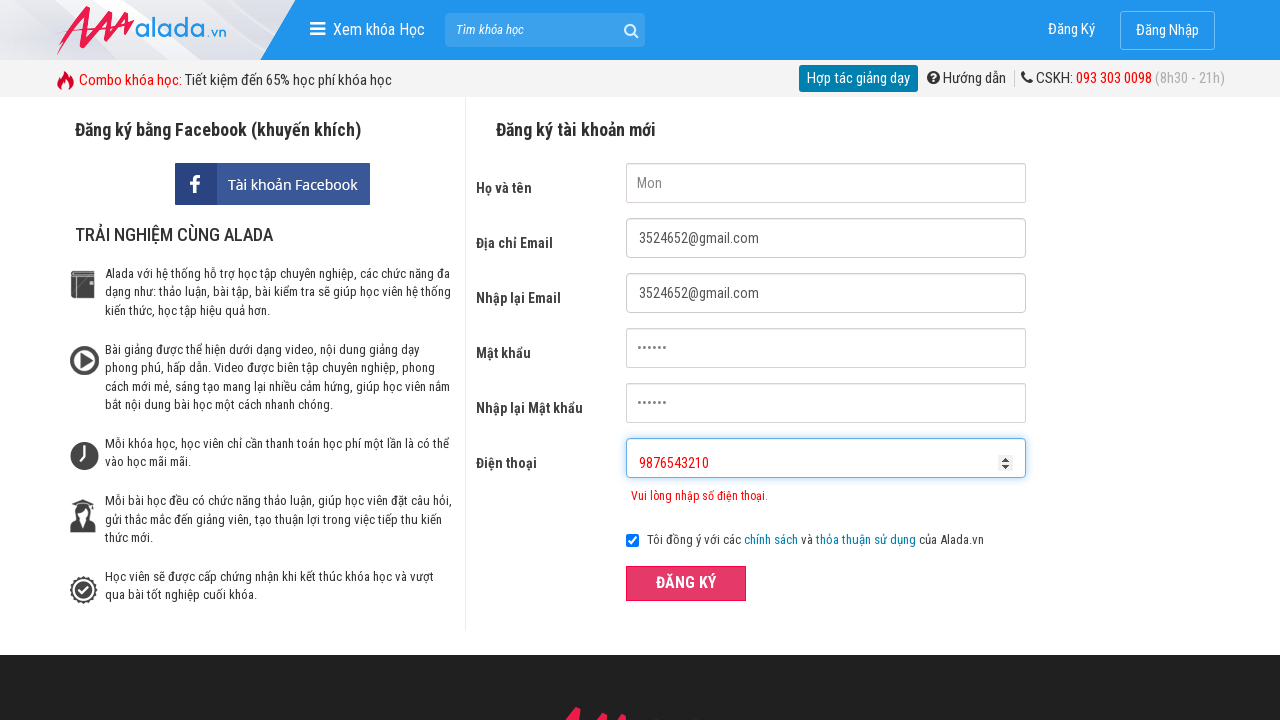

Clicked ĐĂNG KÝ (Register) button to submit form with invalid starting digit phone number at (686, 583) on xpath=//form[@id='frmLogin']//button[text()='ĐĂNG KÝ']
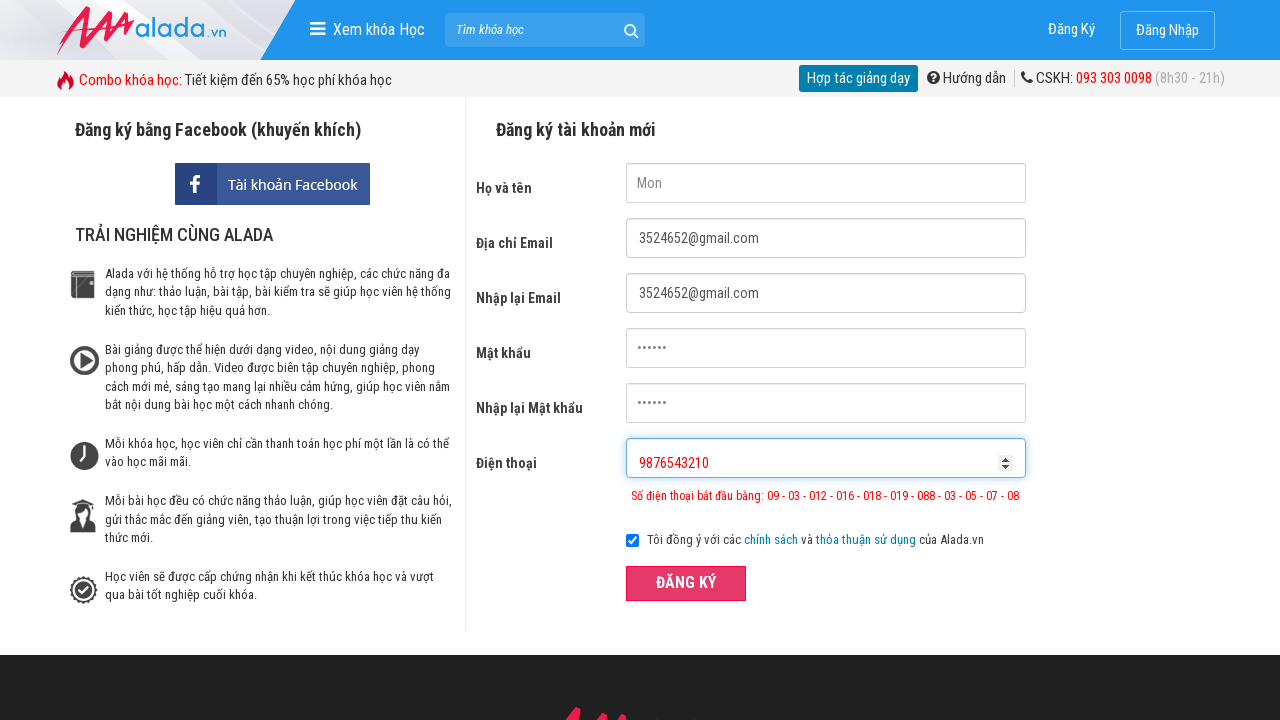

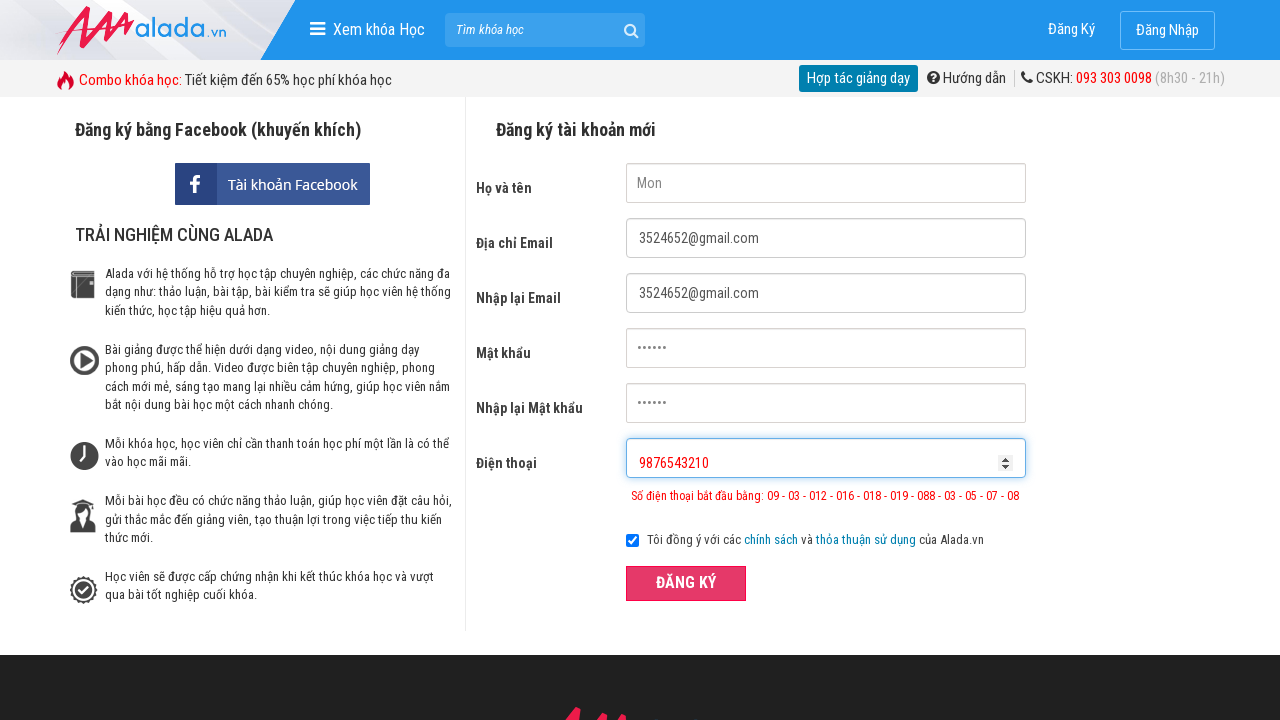